Tests the alerts page on DemoQA by clicking the timer alert button and waiting for an alert to appear

Starting URL: https://demoqa.com/alerts

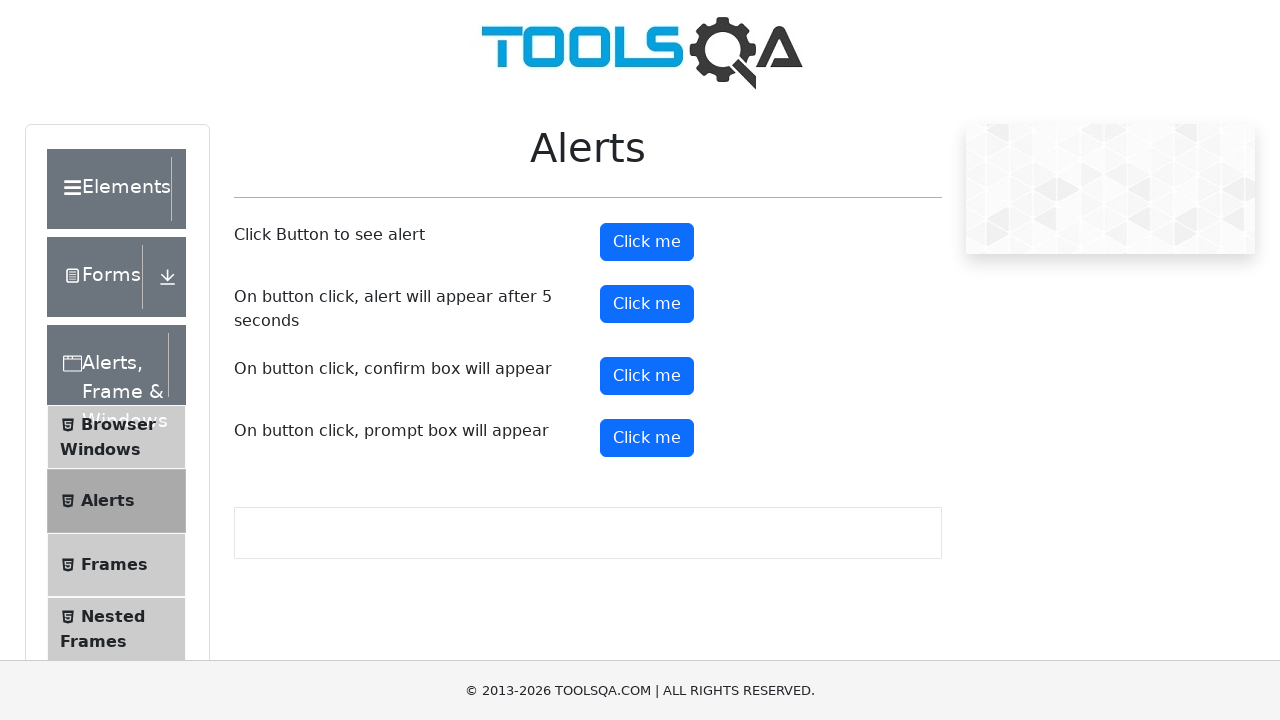

Clicked the timer alert button at (647, 304) on #timerAlertButton
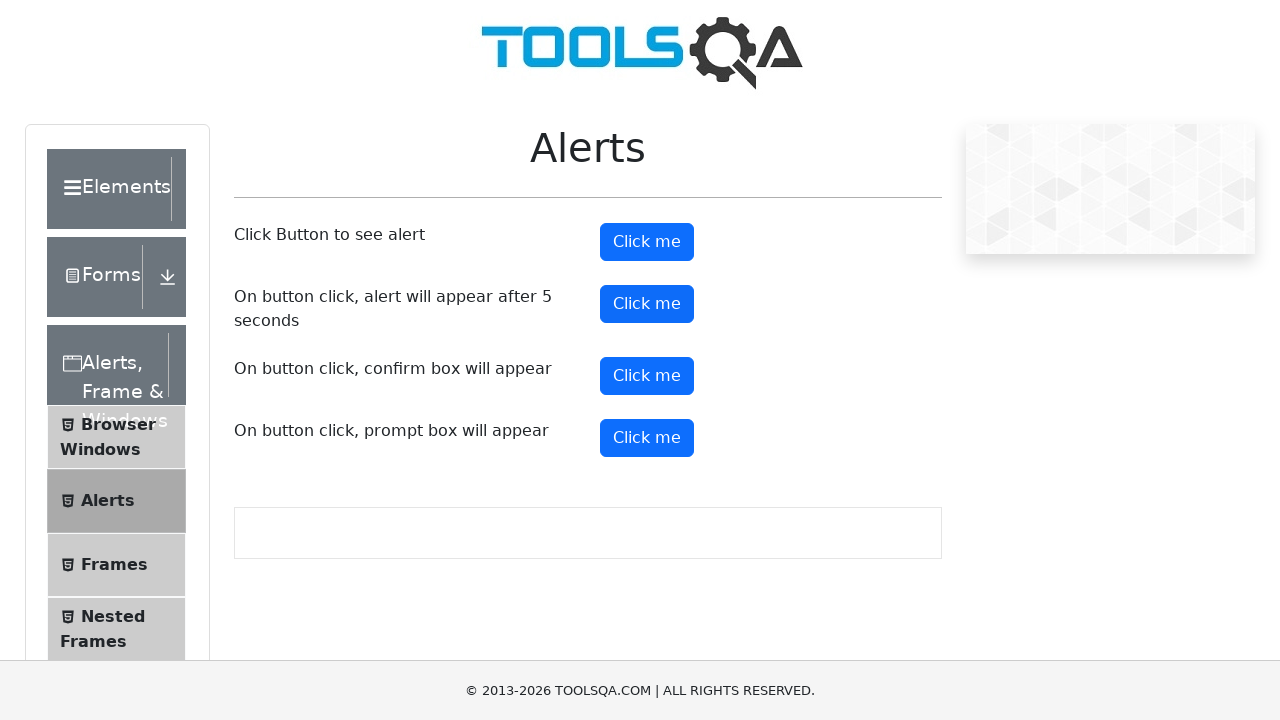

Waited 6 seconds for timer alert to appear
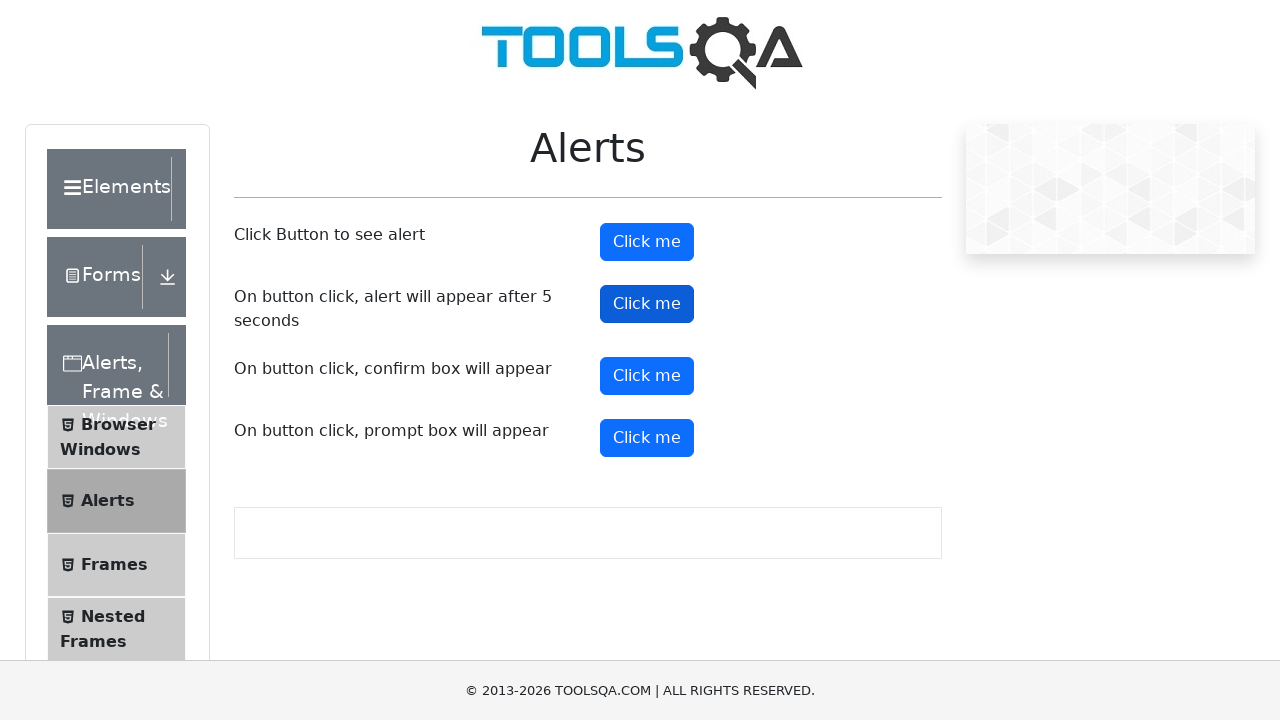

Set up alert dialog handler to accept alerts
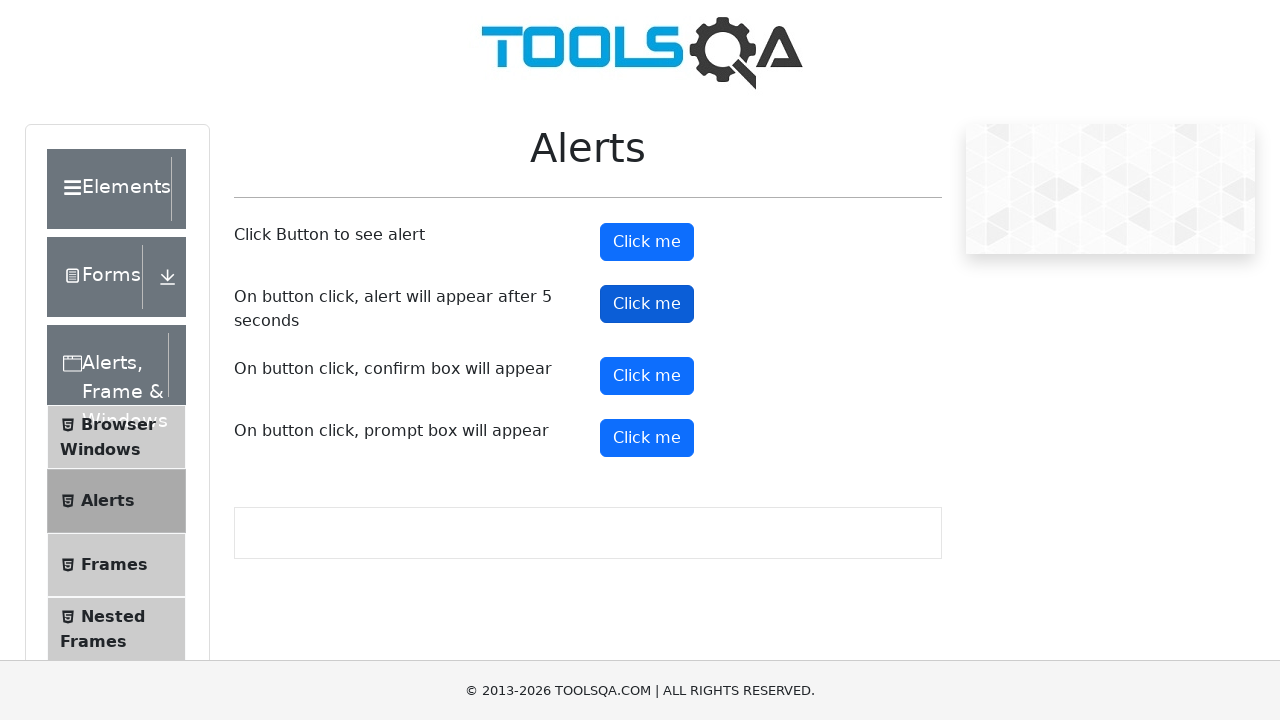

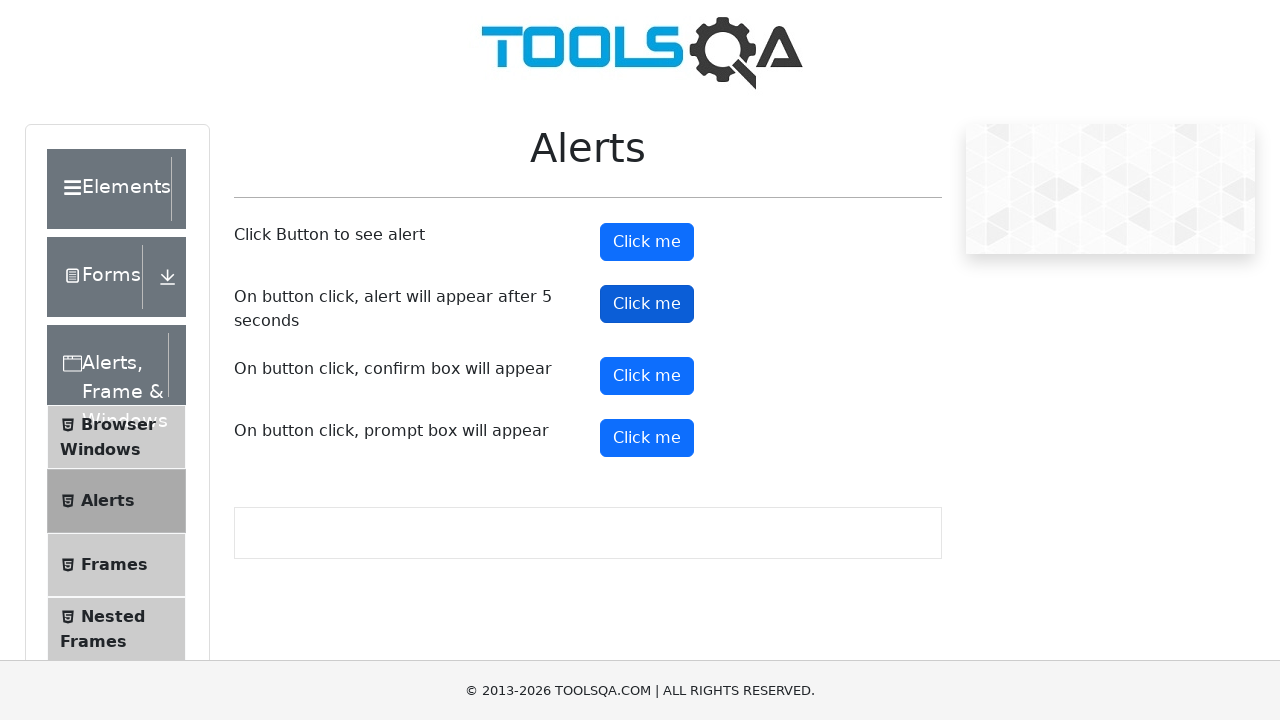